Tests multiple window handling by clicking a link that opens a new window, switching between windows, and verifying content in both

Starting URL: https://the-internet.herokuapp.com/

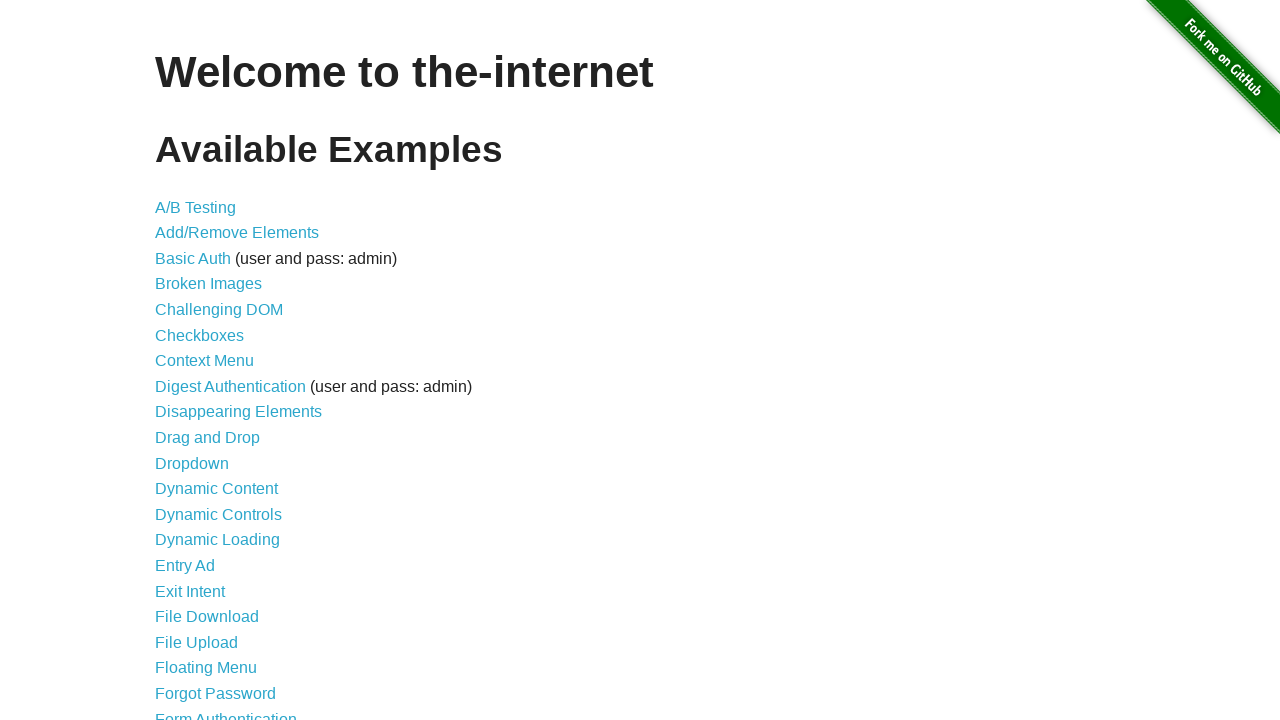

Clicked on 'Multiple Windows' link at (218, 369) on text=Multiple Windows
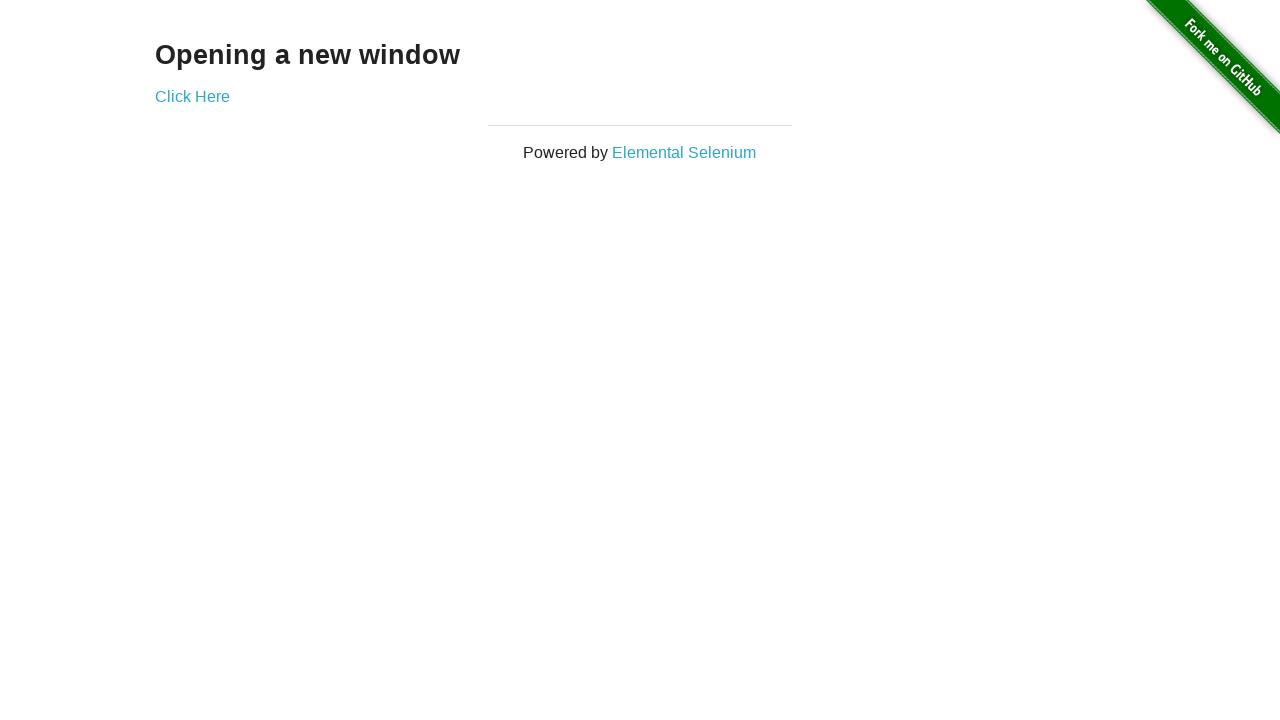

Clicked on 'Click Here' link to open new window at (192, 96) on text=Click Here
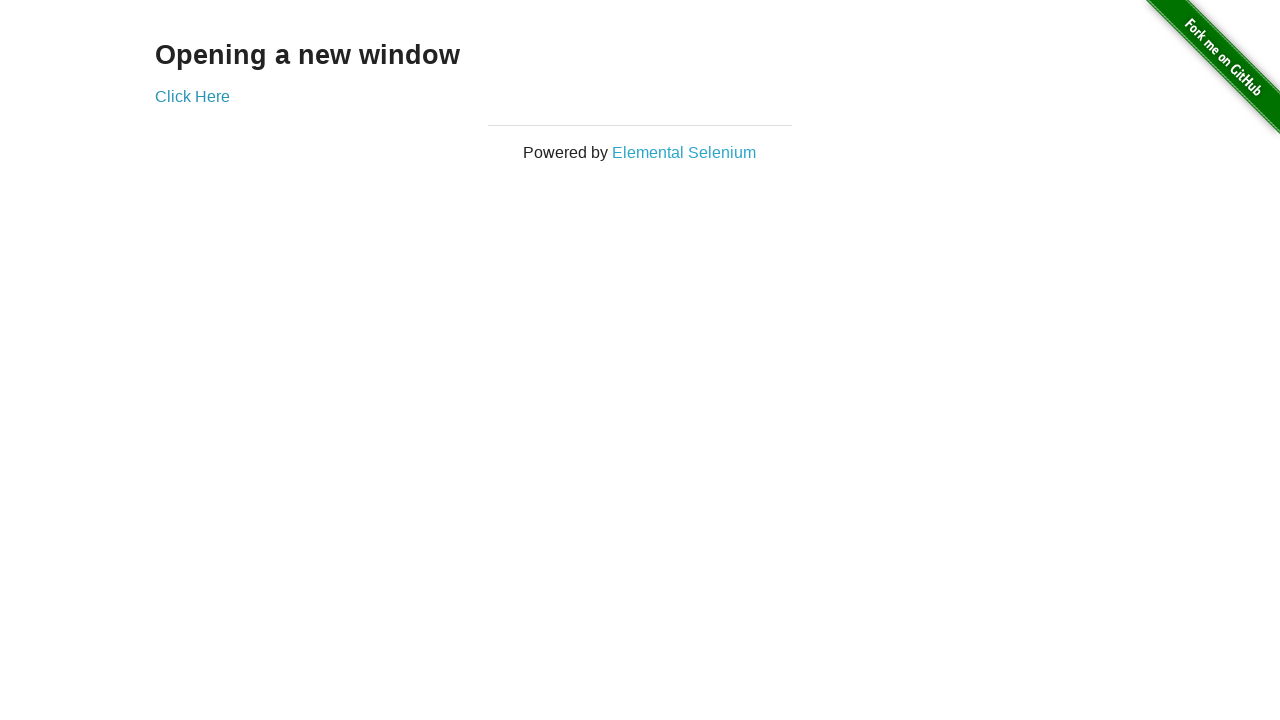

New window/page opened and captured
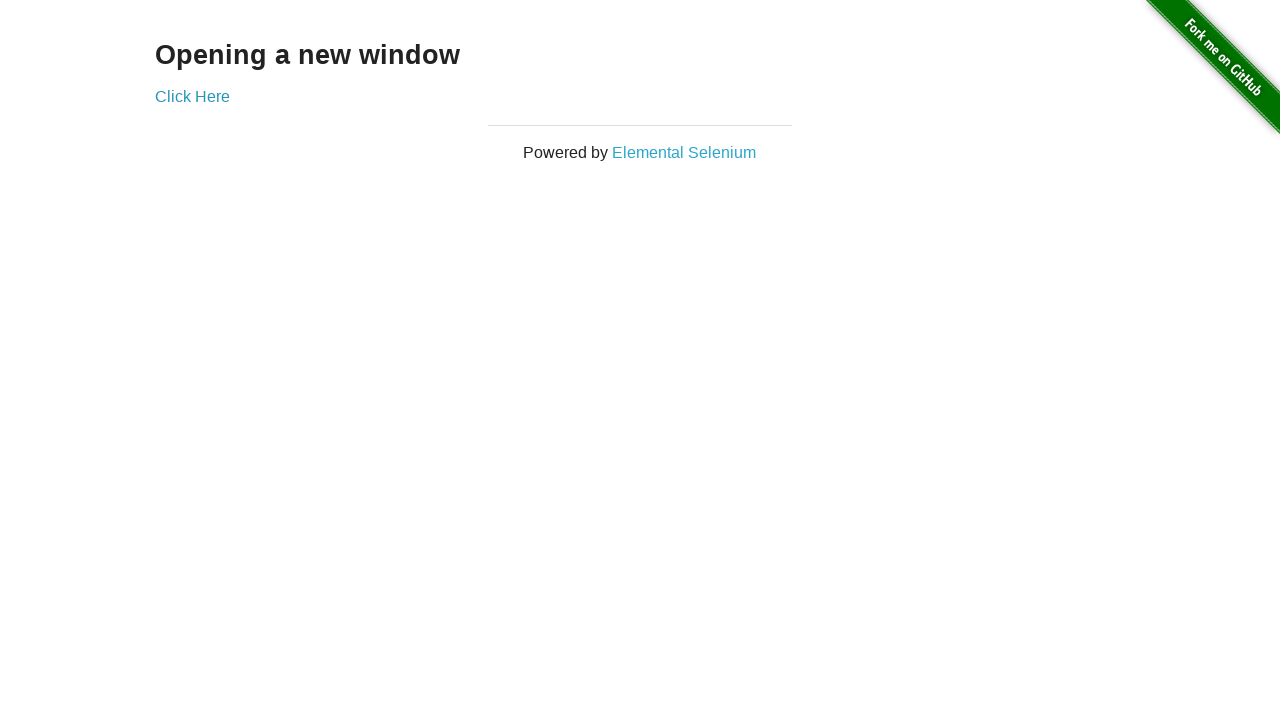

New page finished loading
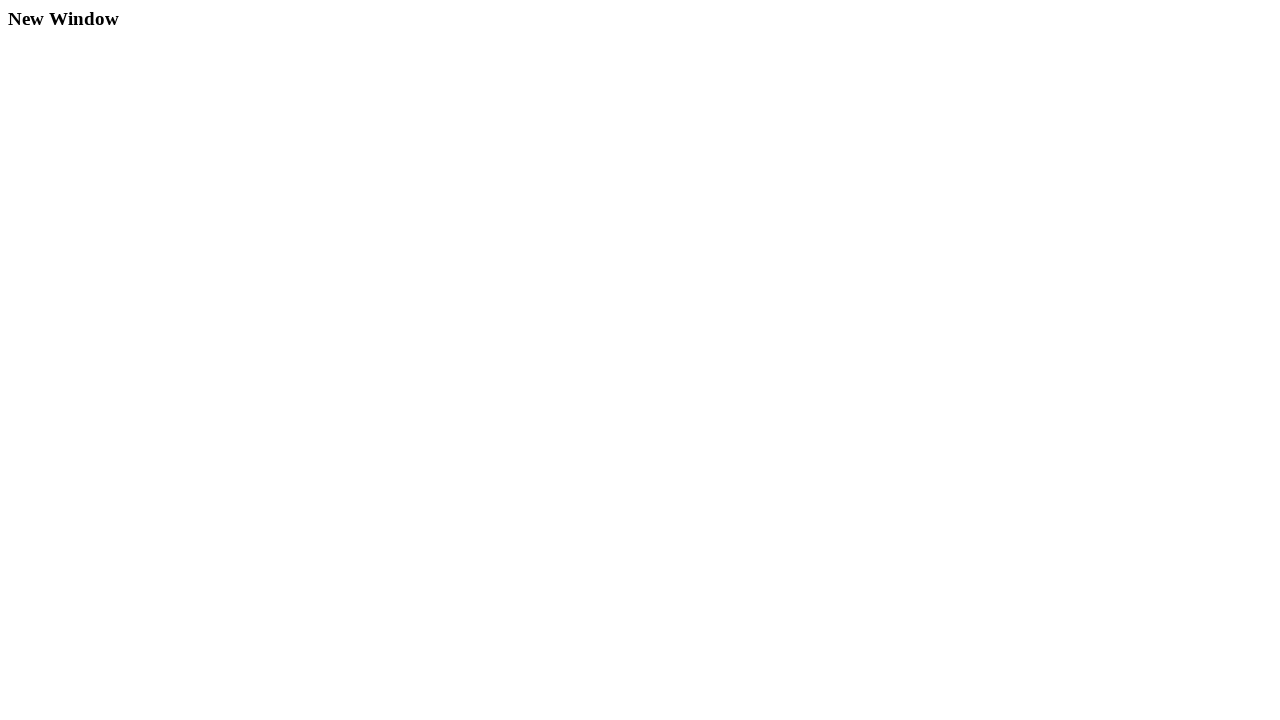

Retrieved text from new window: '
  New Window
'
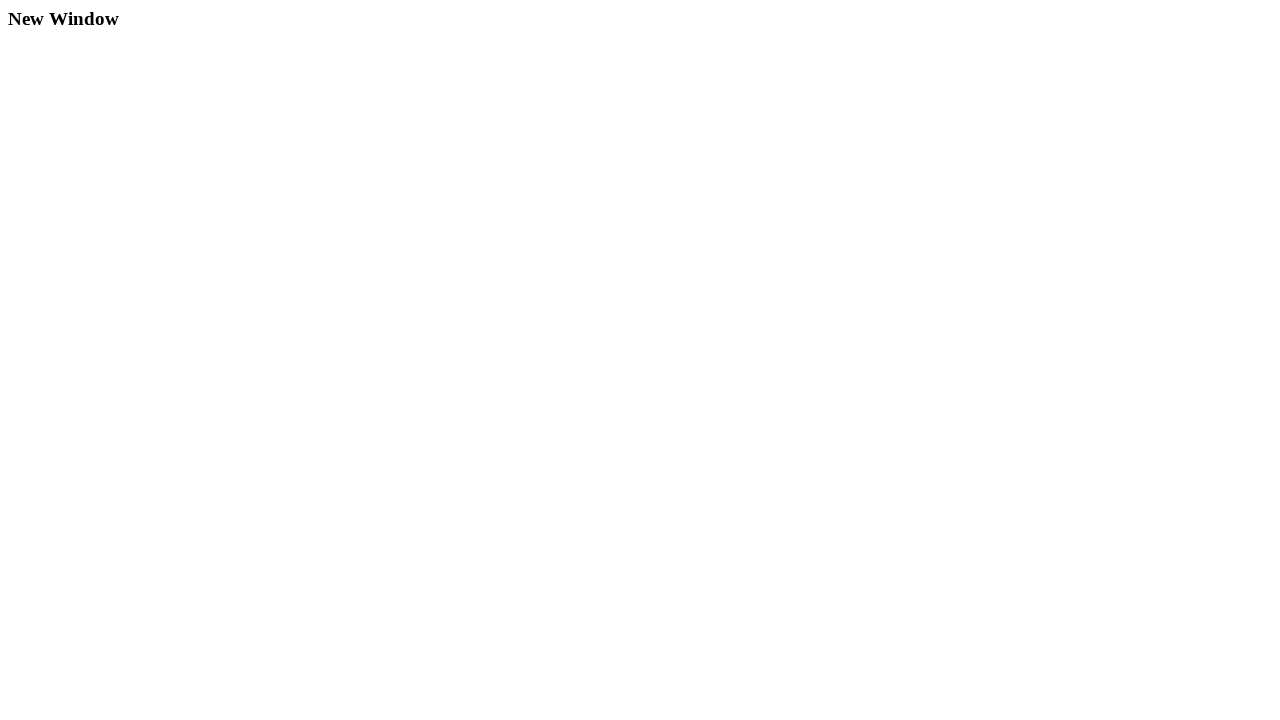

Retrieved text from original window: 'Opening a new window'
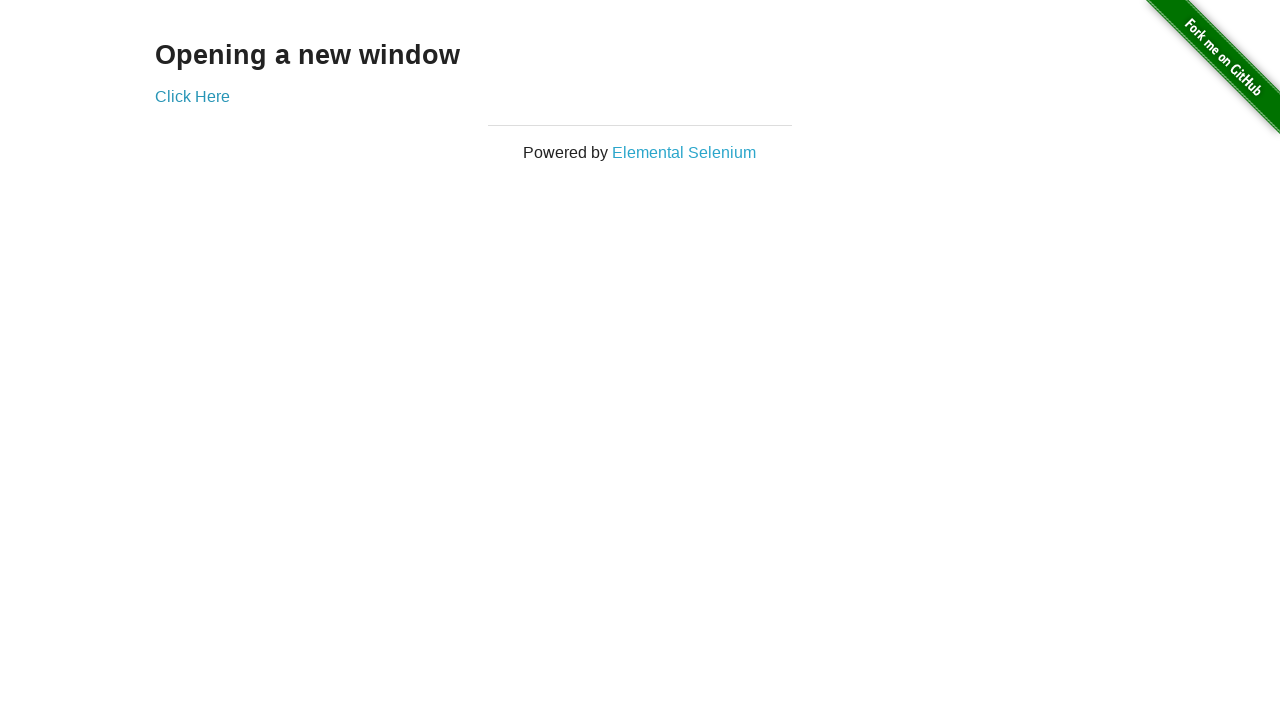

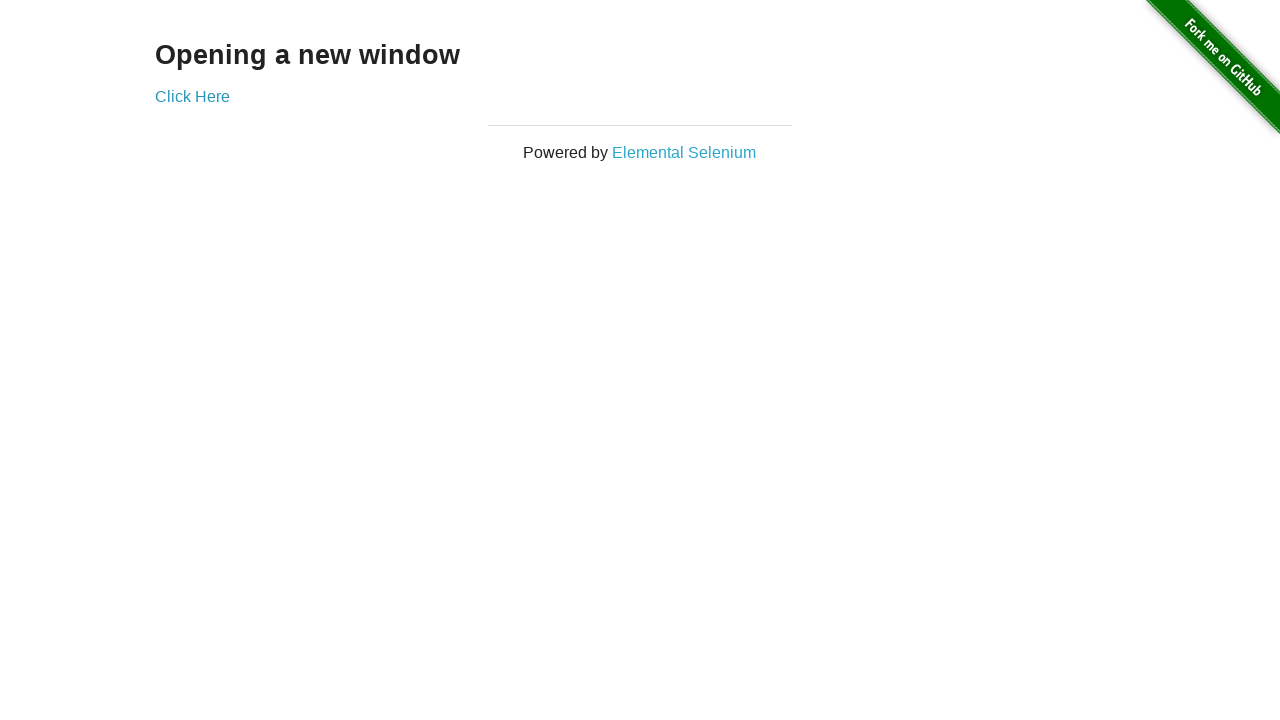